Tests drag and drop functionality by dragging a draggable element onto a droppable target on the jQuery UI demo page

Starting URL: https://jqueryui.com/resources/demos/droppable/default.html

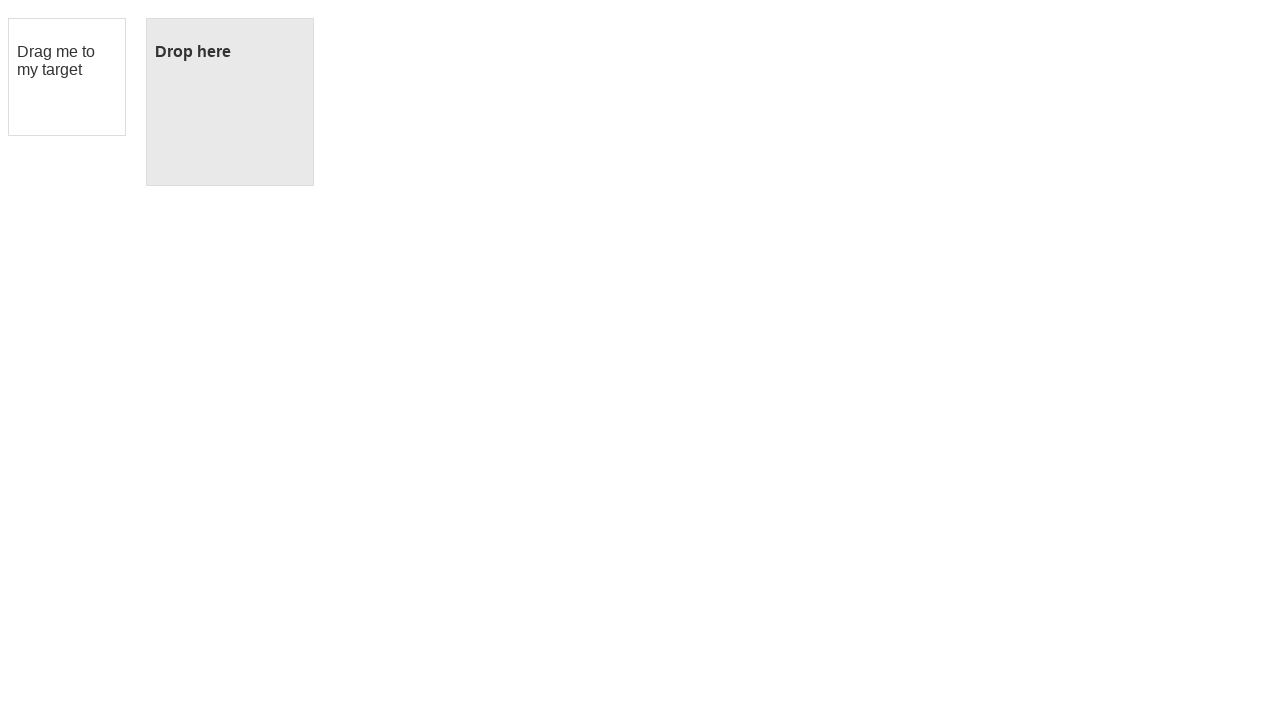

Navigated to jQuery UI droppable demo page
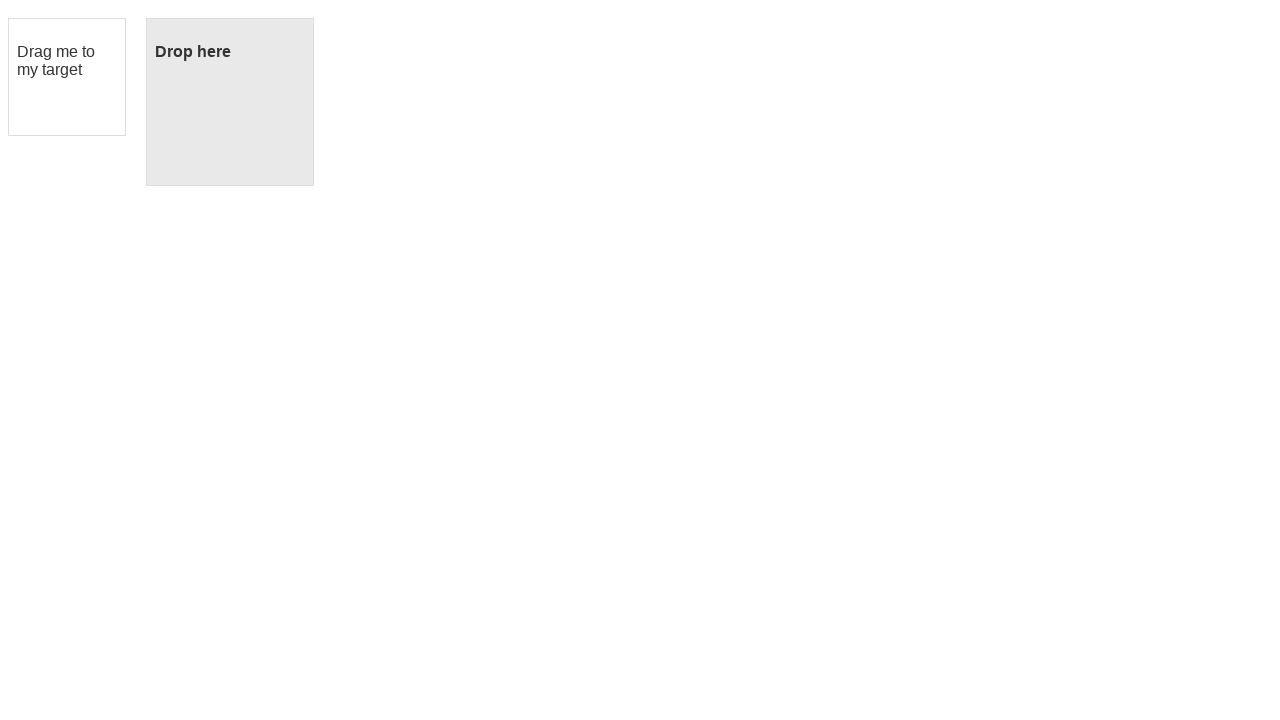

Located draggable element
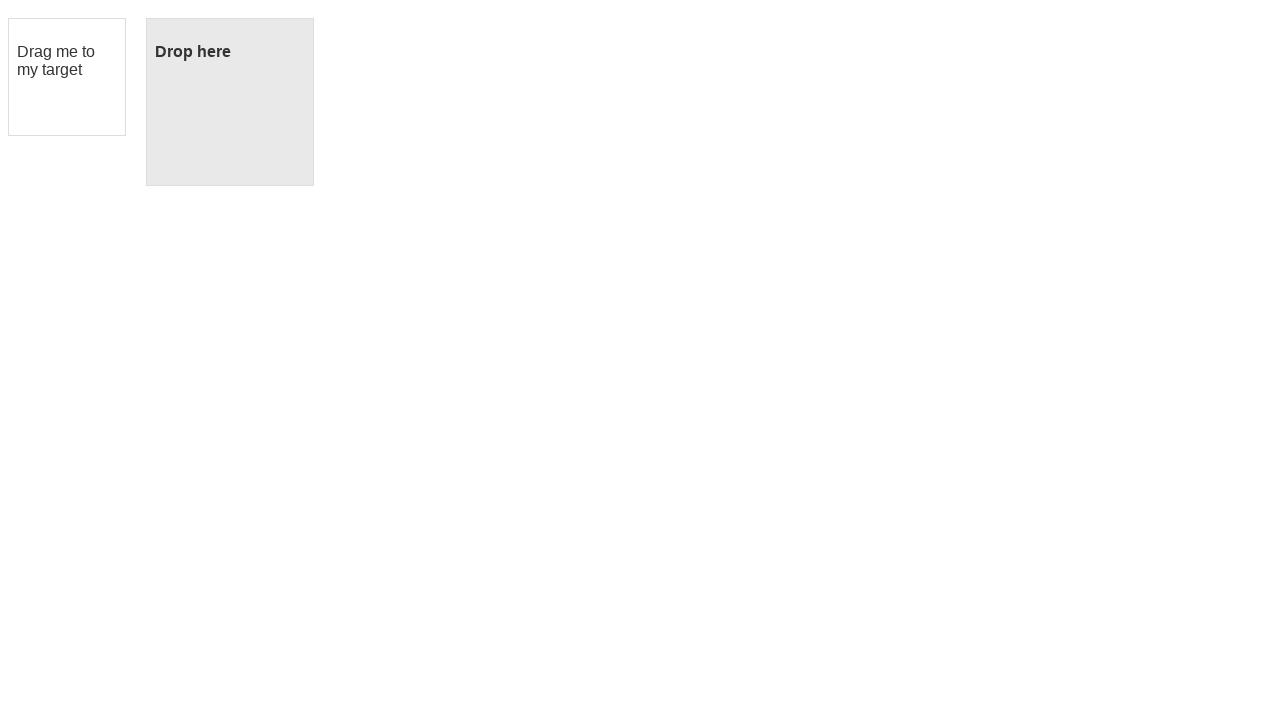

Located droppable target element
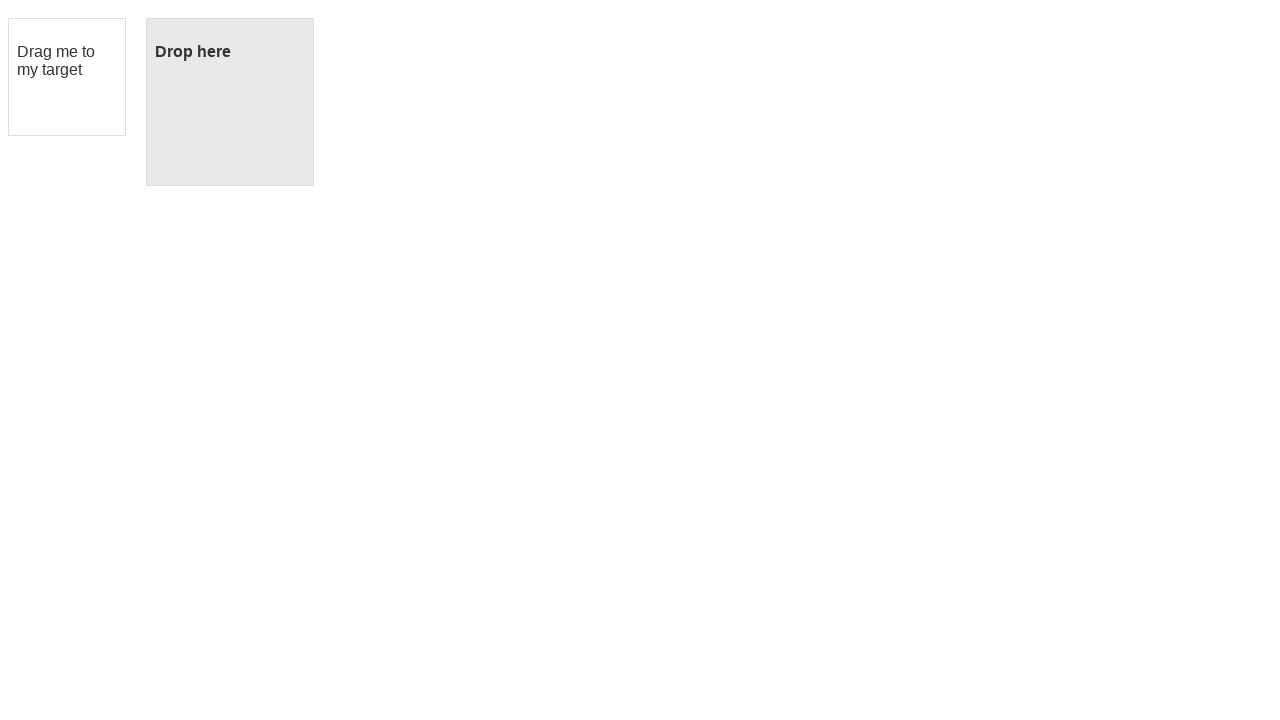

Dragged draggable element onto droppable target at (230, 102)
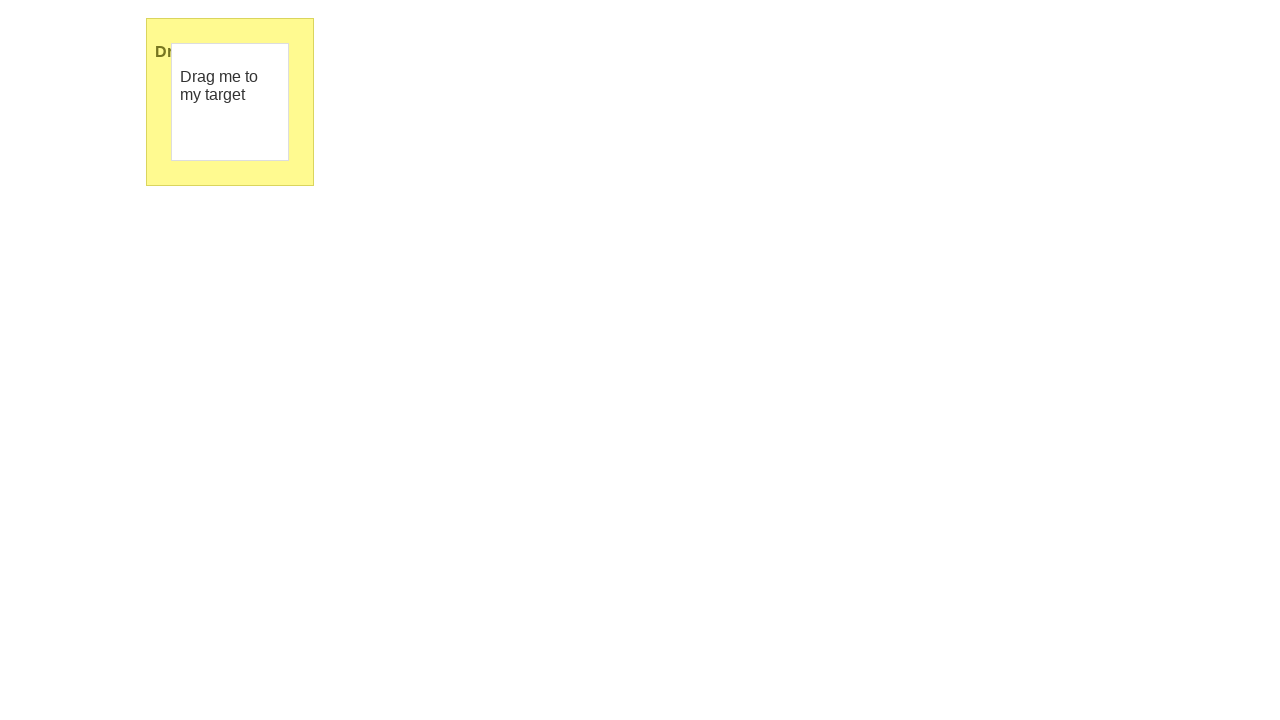

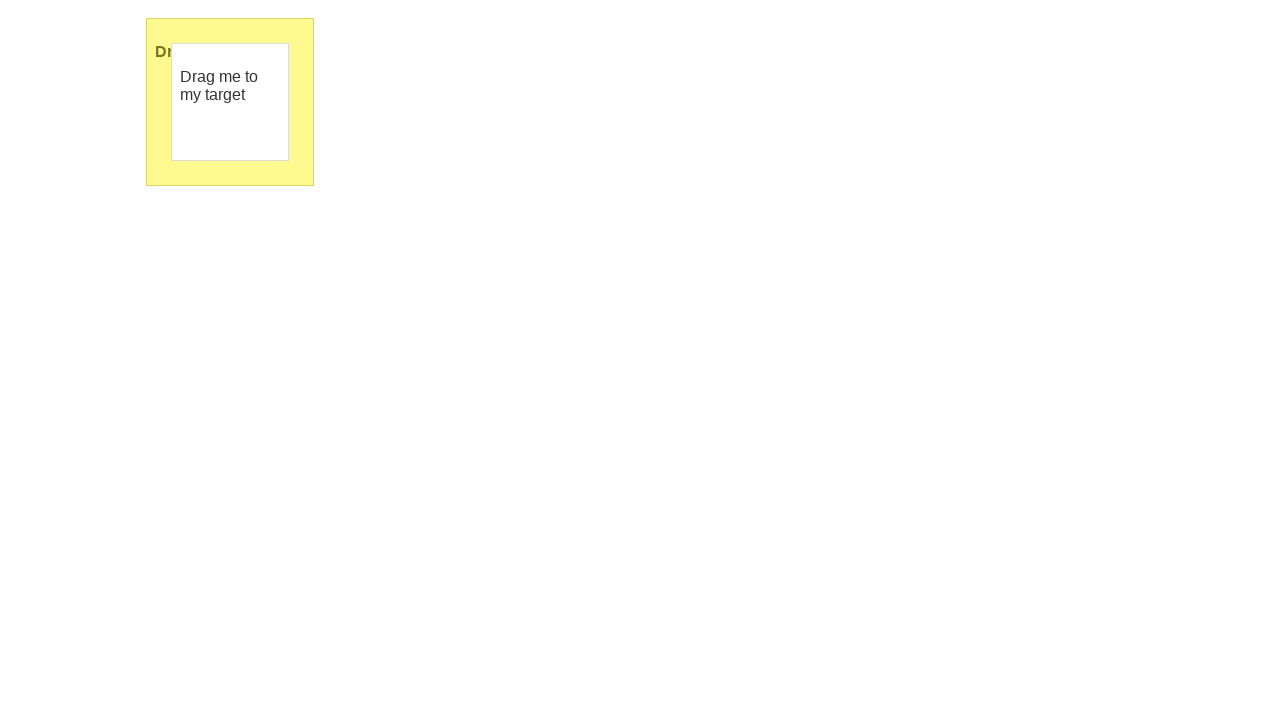